Navigates to the DemoBlaze website and verifies that the page title is correctly loaded

Starting URL: https://www.demoblaze.com/

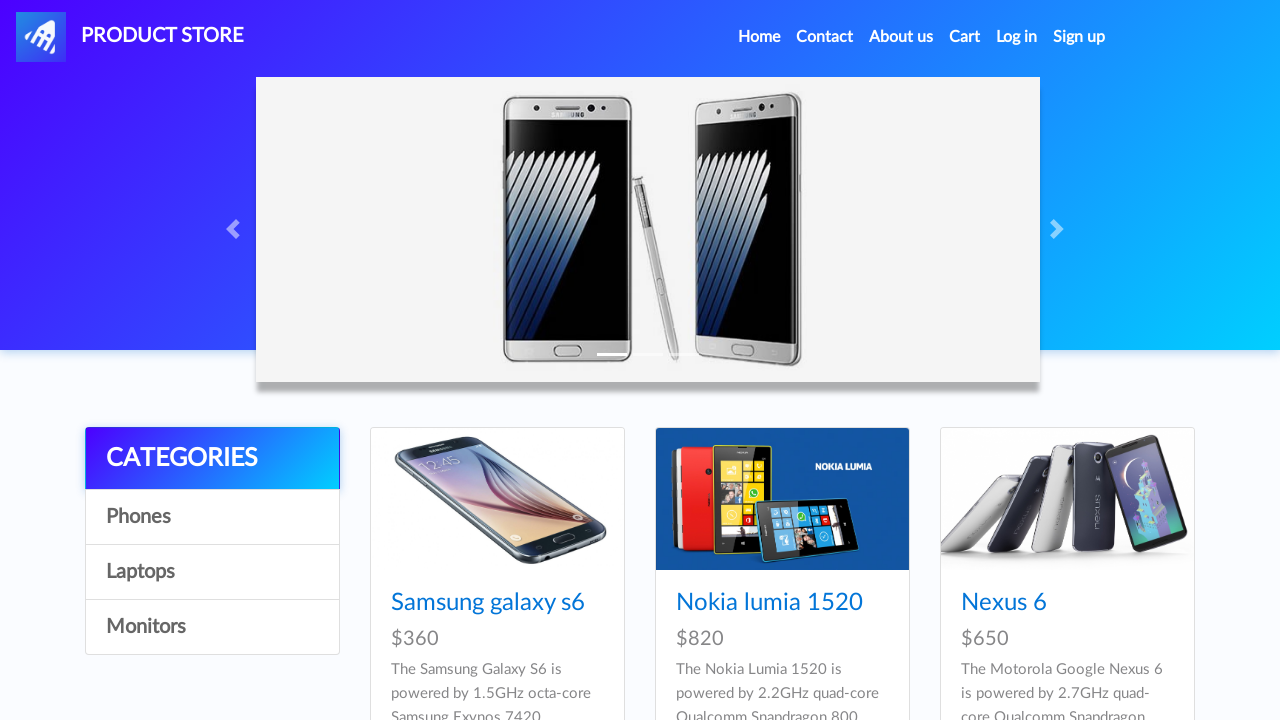

Retrieved page title
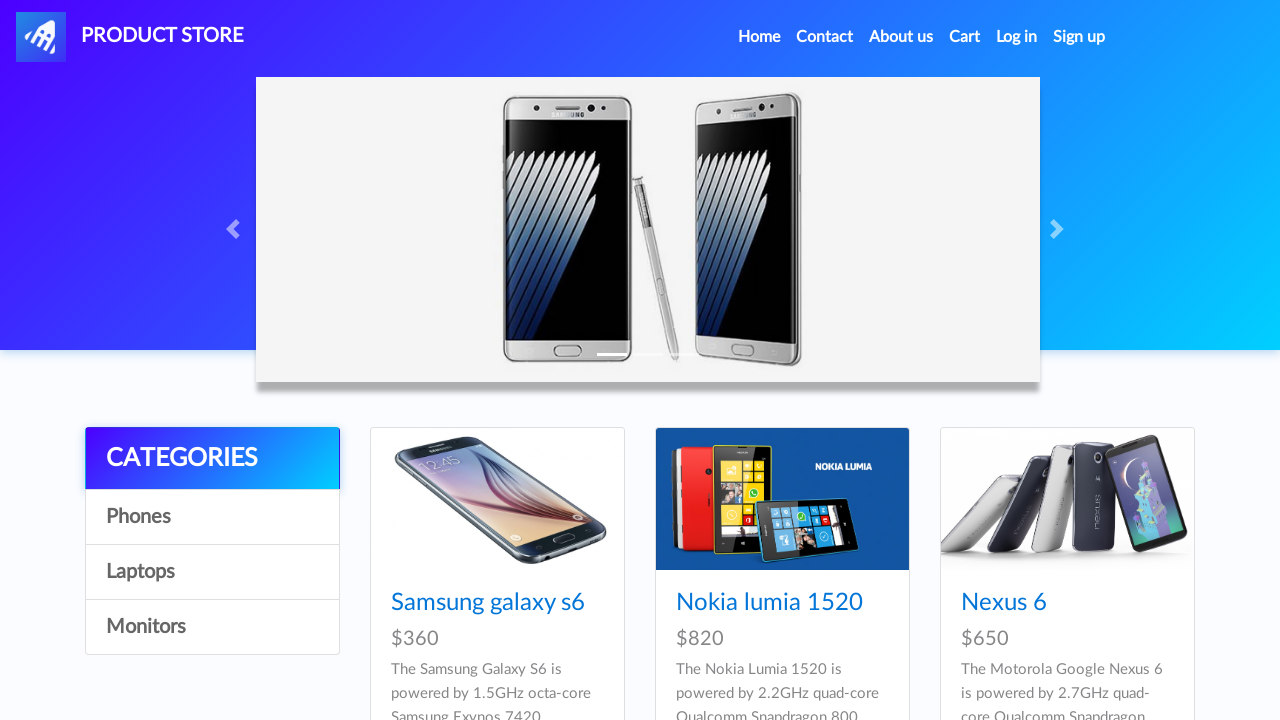

Verified page title contains 'STORE' - page landed on correct website
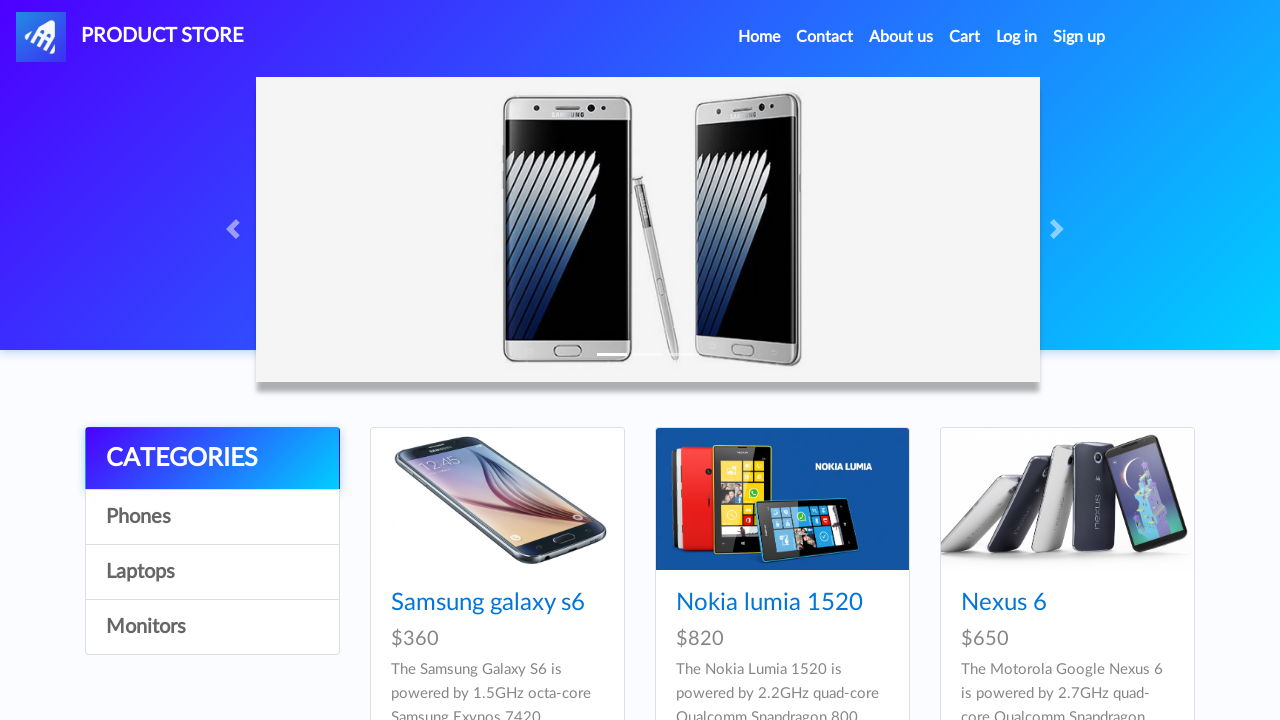

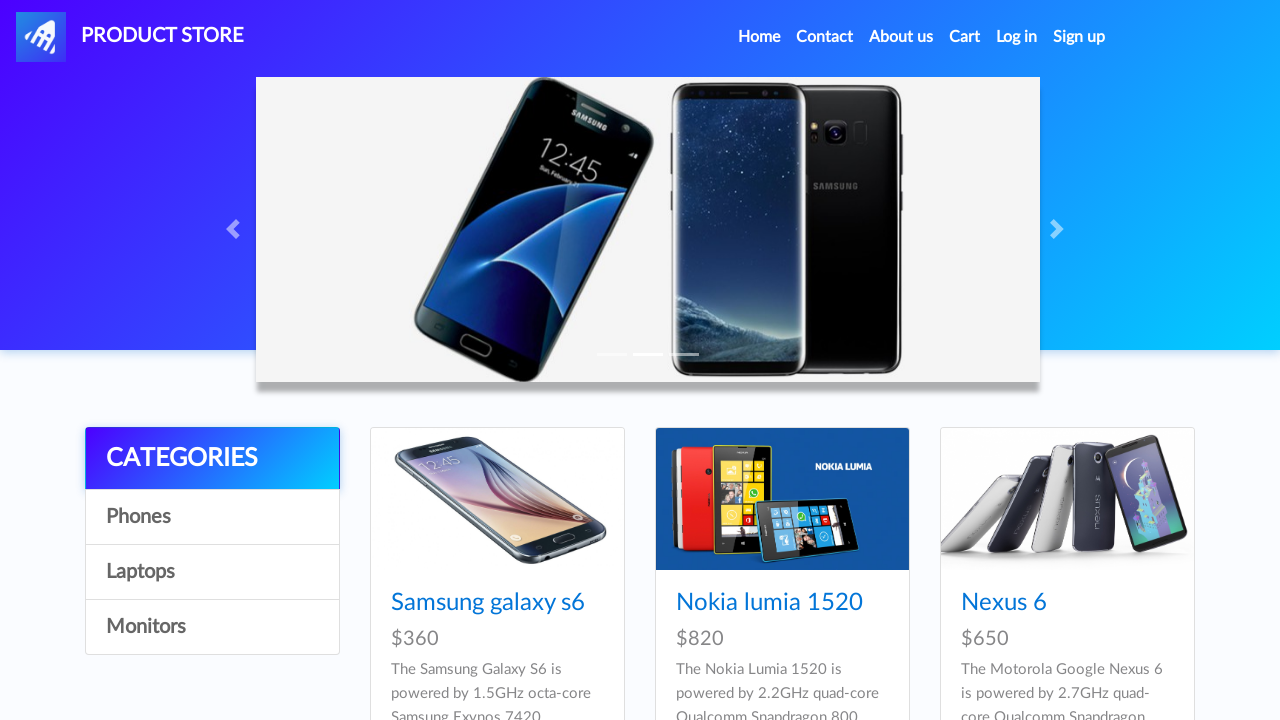